Tests the ability to unselect a checkbox by clicking on the second checkbox if it's already selected, then verifying it becomes unselected

Starting URL: https://the-internet.herokuapp.com/checkboxes

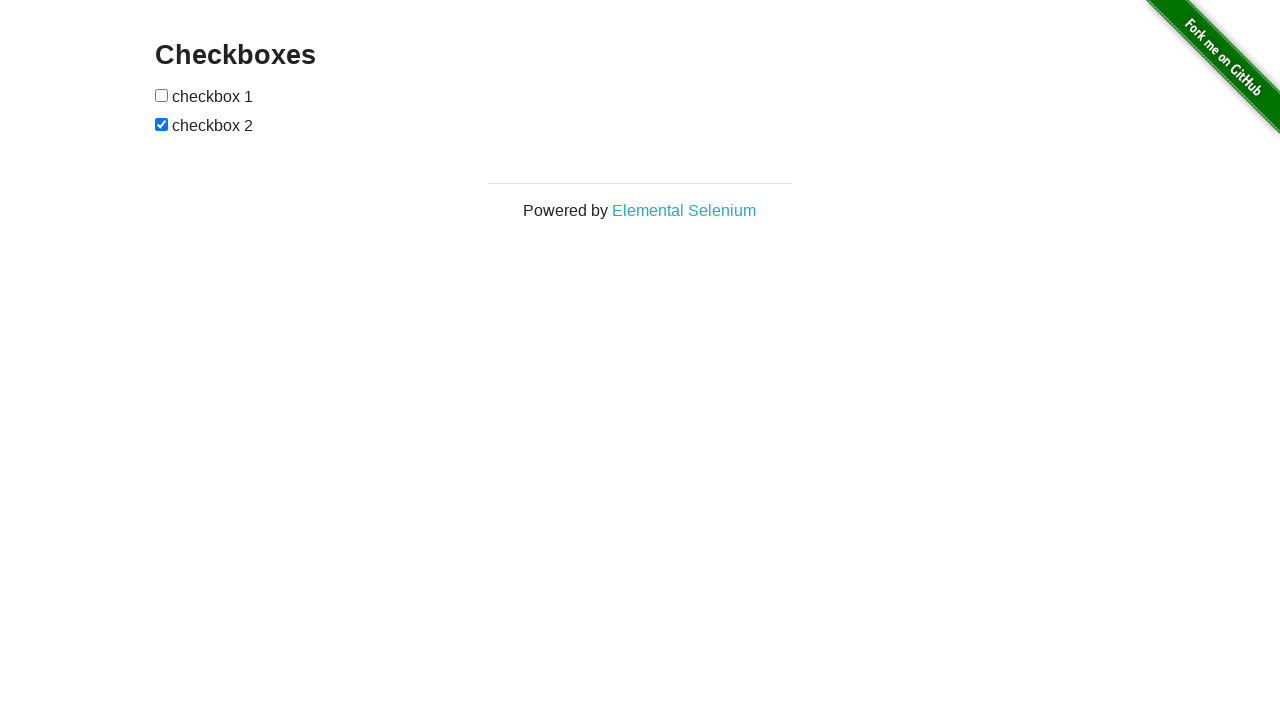

Navigated to checkboxes page
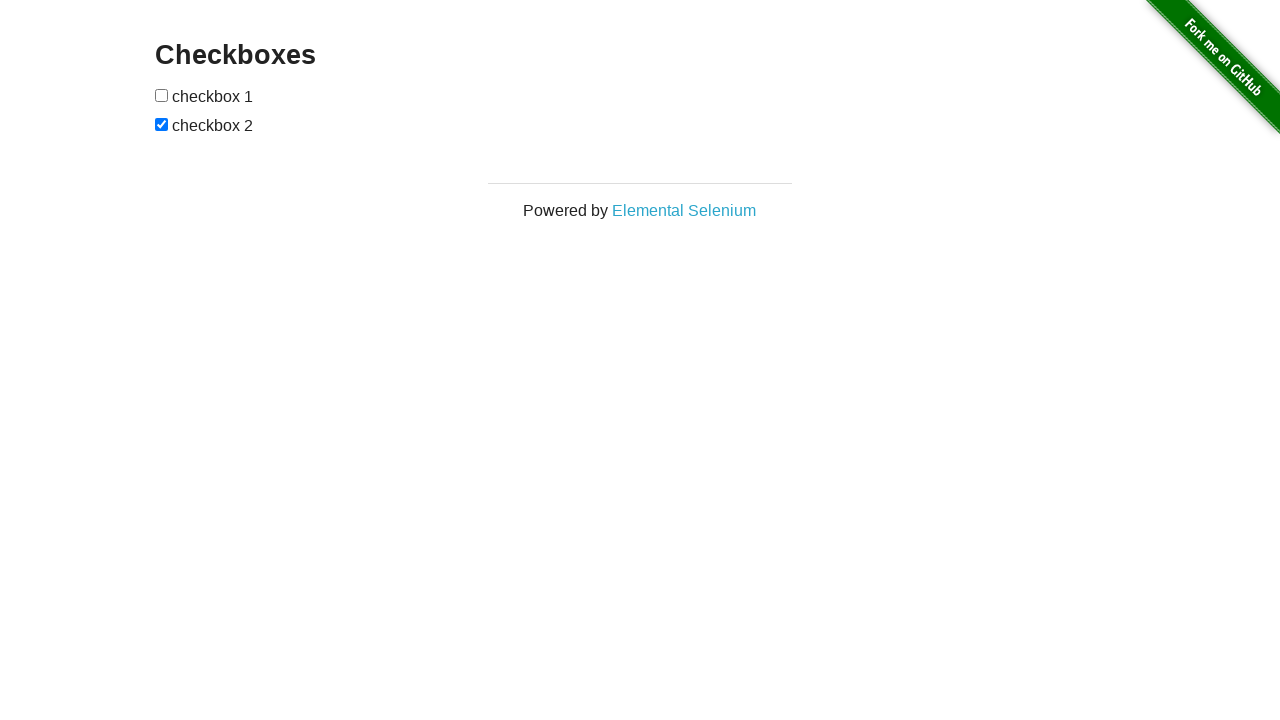

Located the second checkbox element
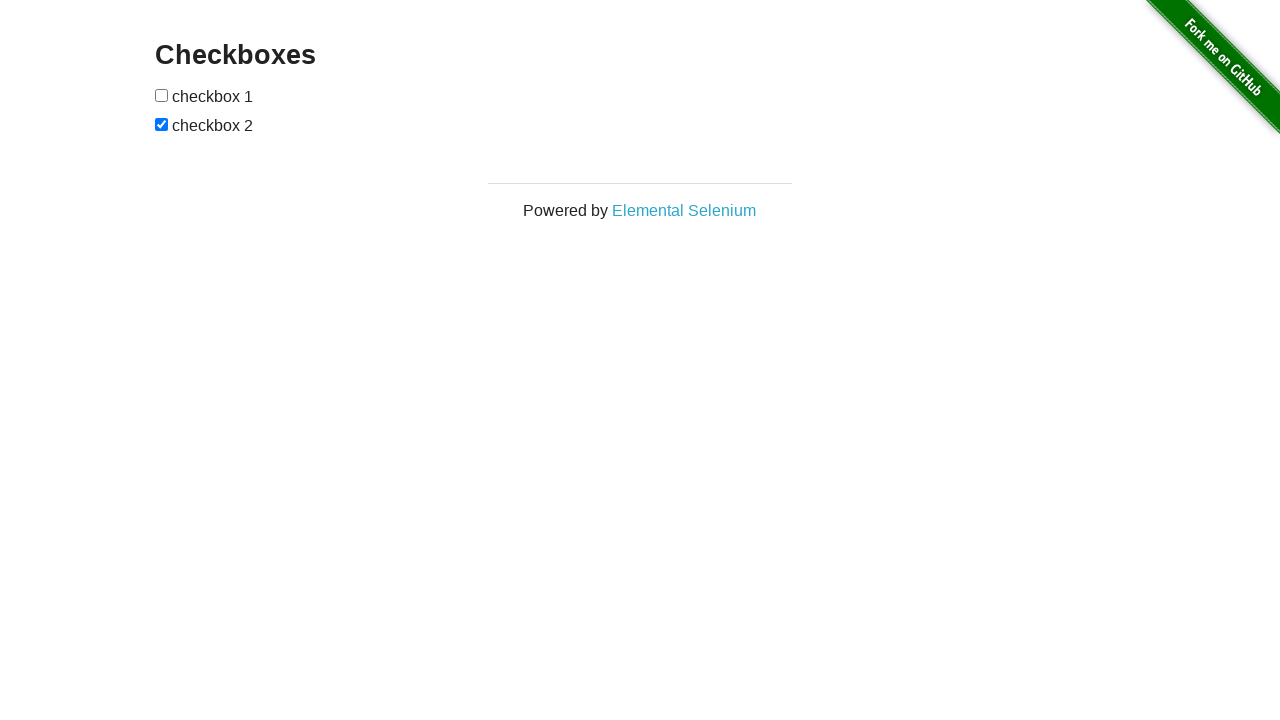

Verified second checkbox is currently selected
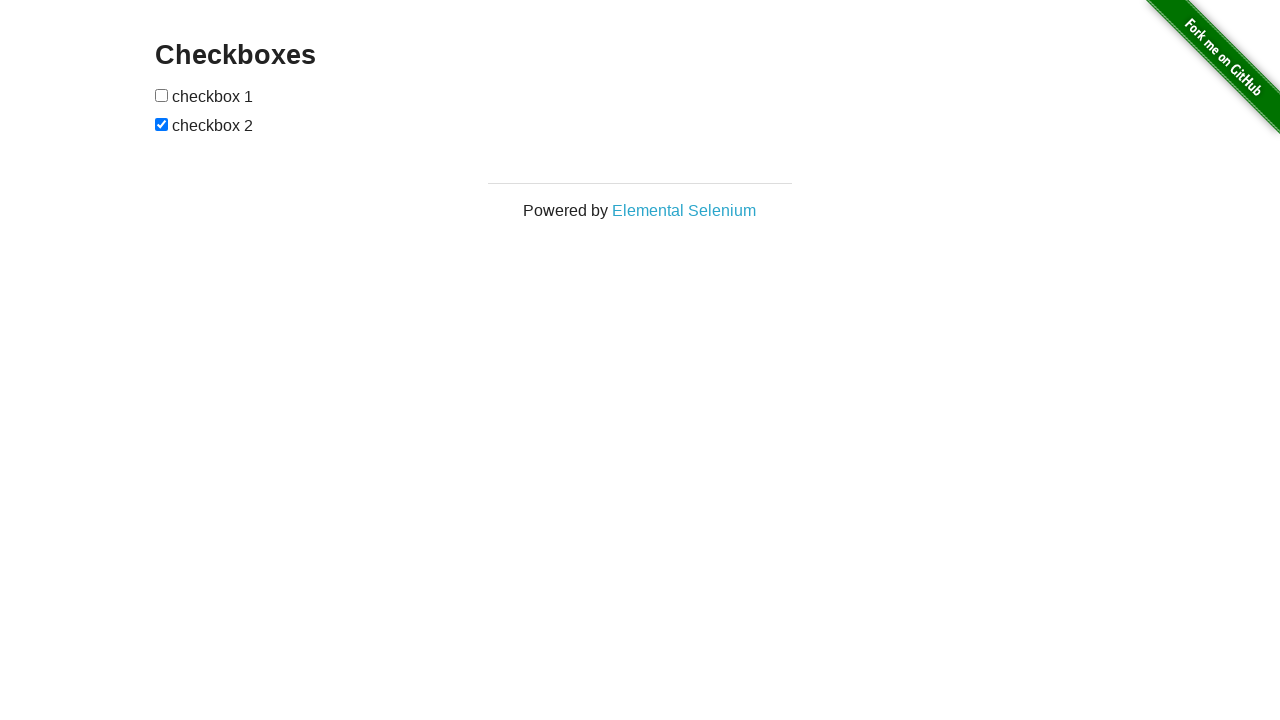

Clicked the second checkbox to unselect it at (162, 124) on xpath=//form[@id]//input[2]
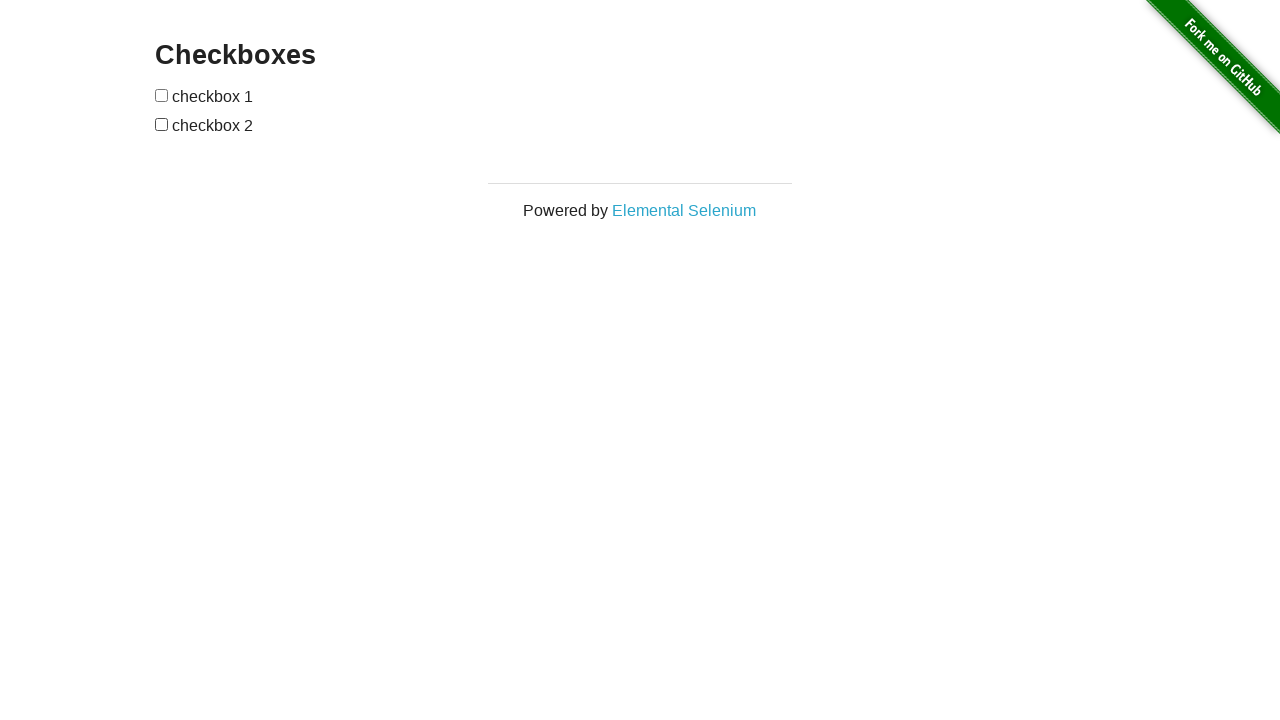

Verified second checkbox is now unselected
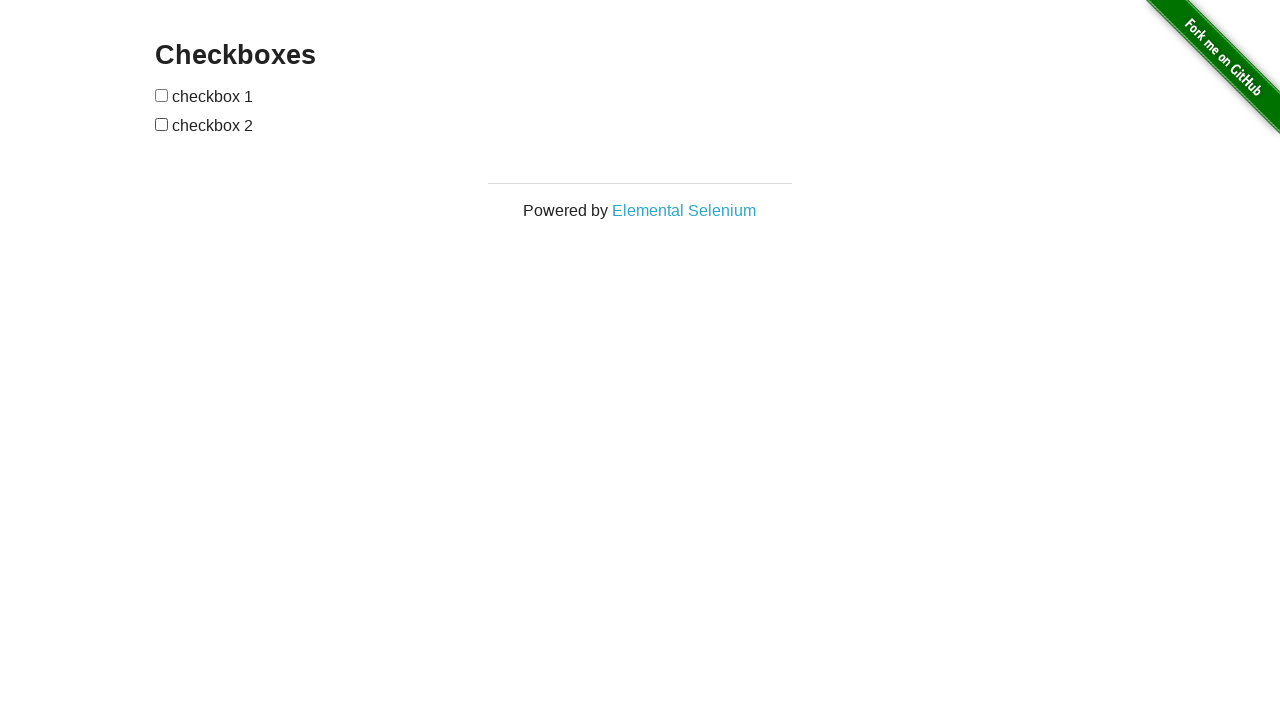

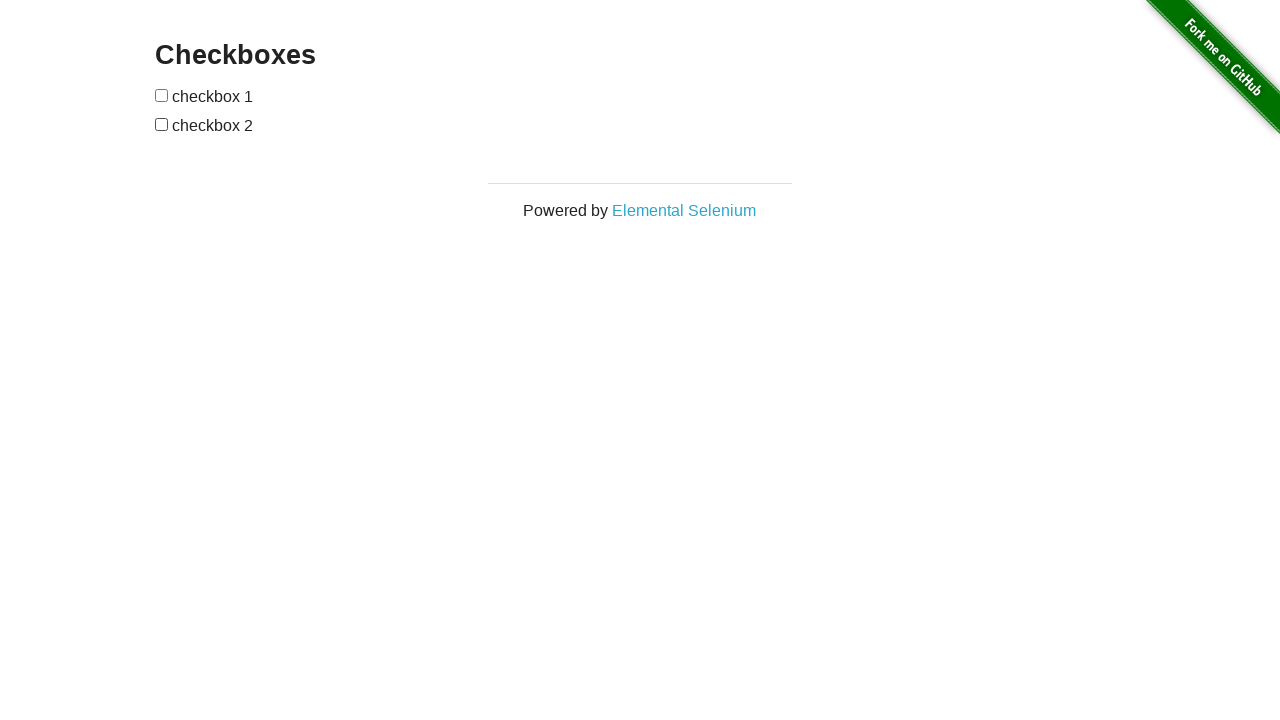